Tests navigation through Ultimate QA website by clicking through menu items to reach the Automation Exercises section and then navigating to a page with many elements, verifying the footer logo is visible.

Starting URL: https://www.ultimateqa.com

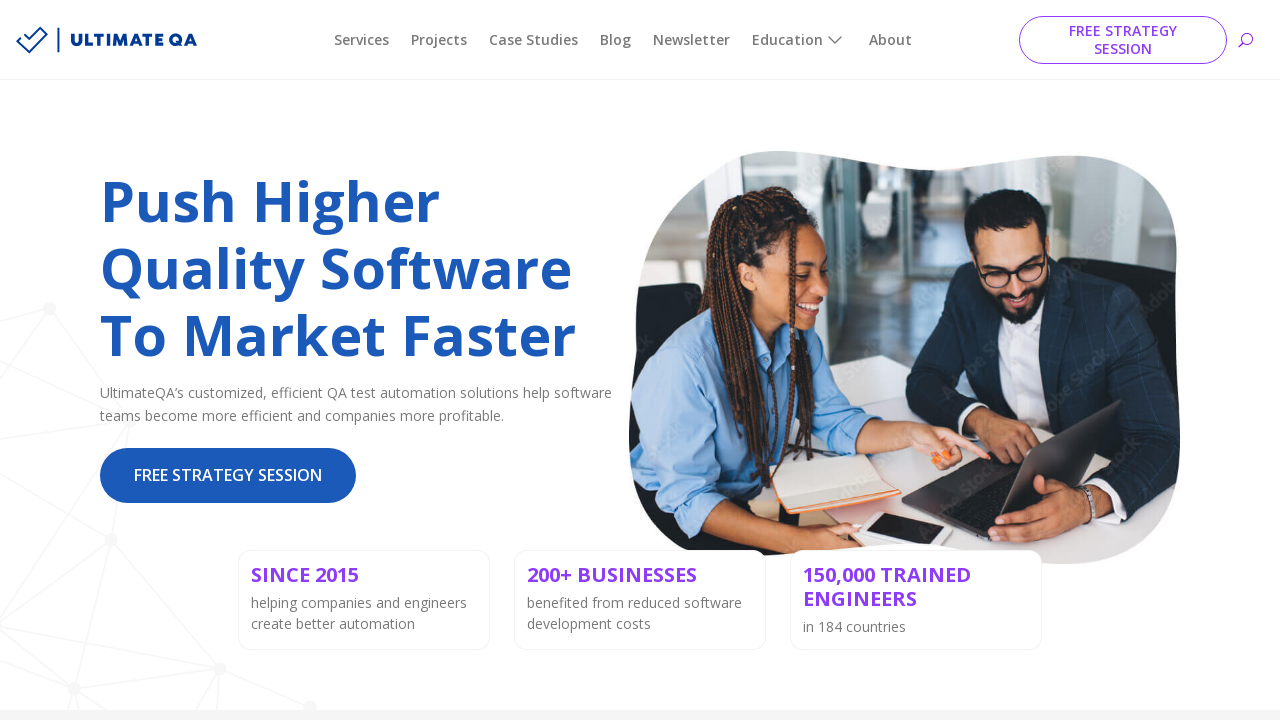

Waited for initial page element to be visible
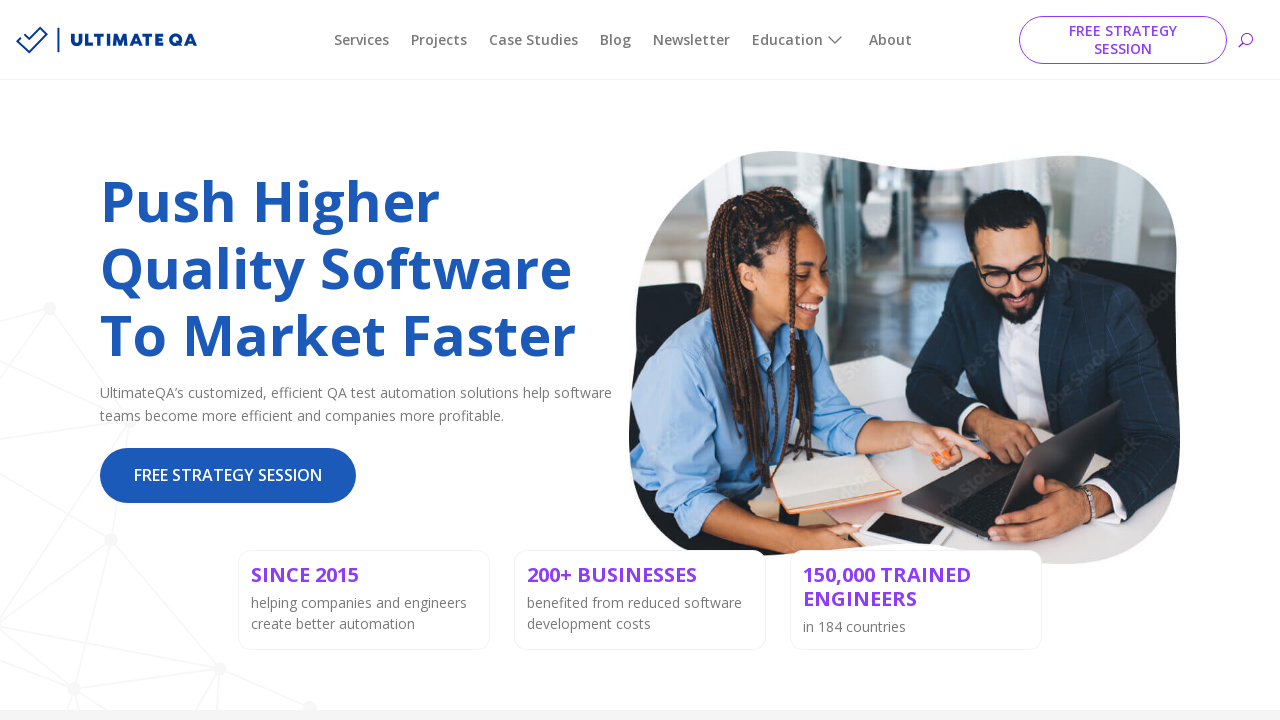

Clicked on menu item navigation at (800, 40) on xpath=//*[@id='menu-item-218225']/a
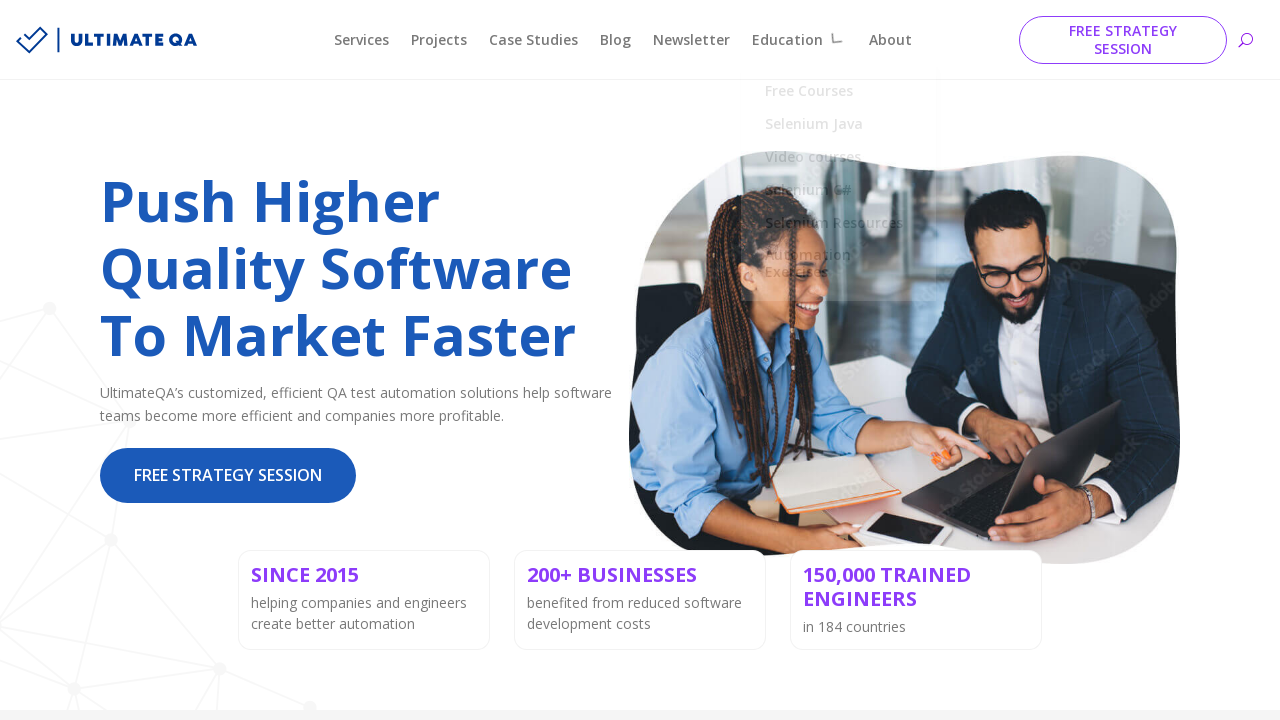

Clicked on Automation Exercises link at (838, 264) on text=Automation Exercises
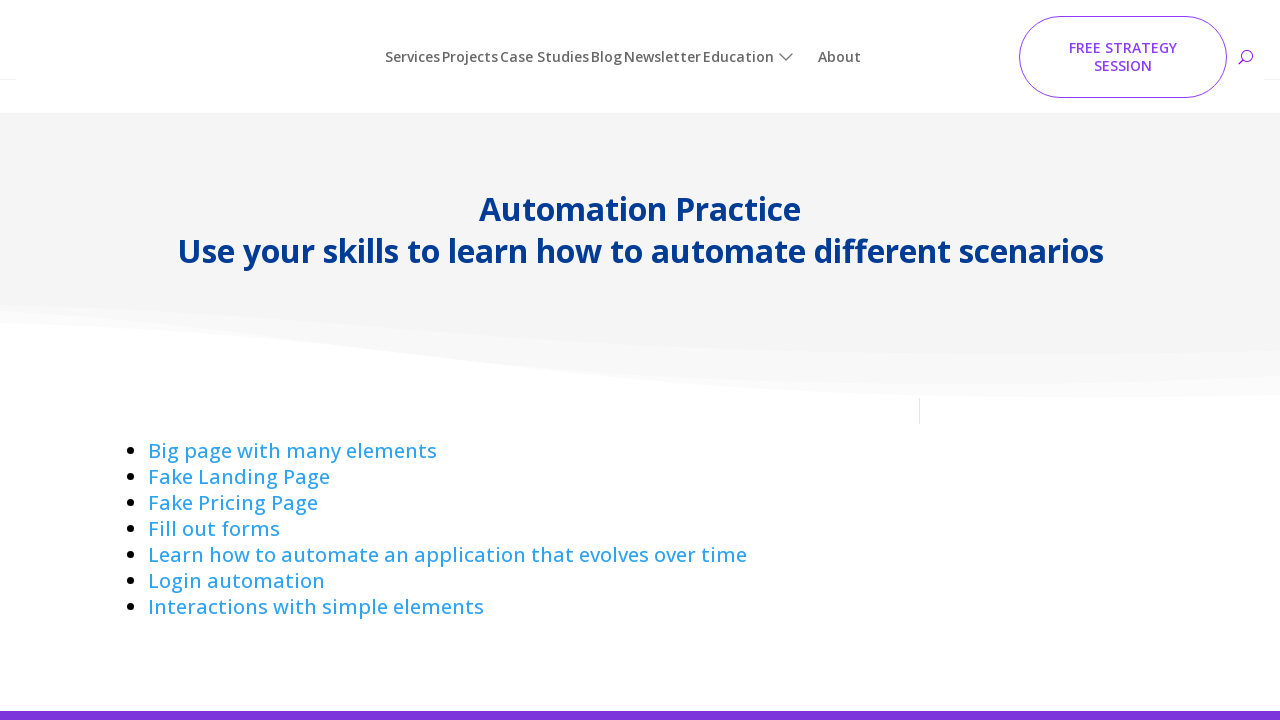

Waited for Automation Practice section to be visible
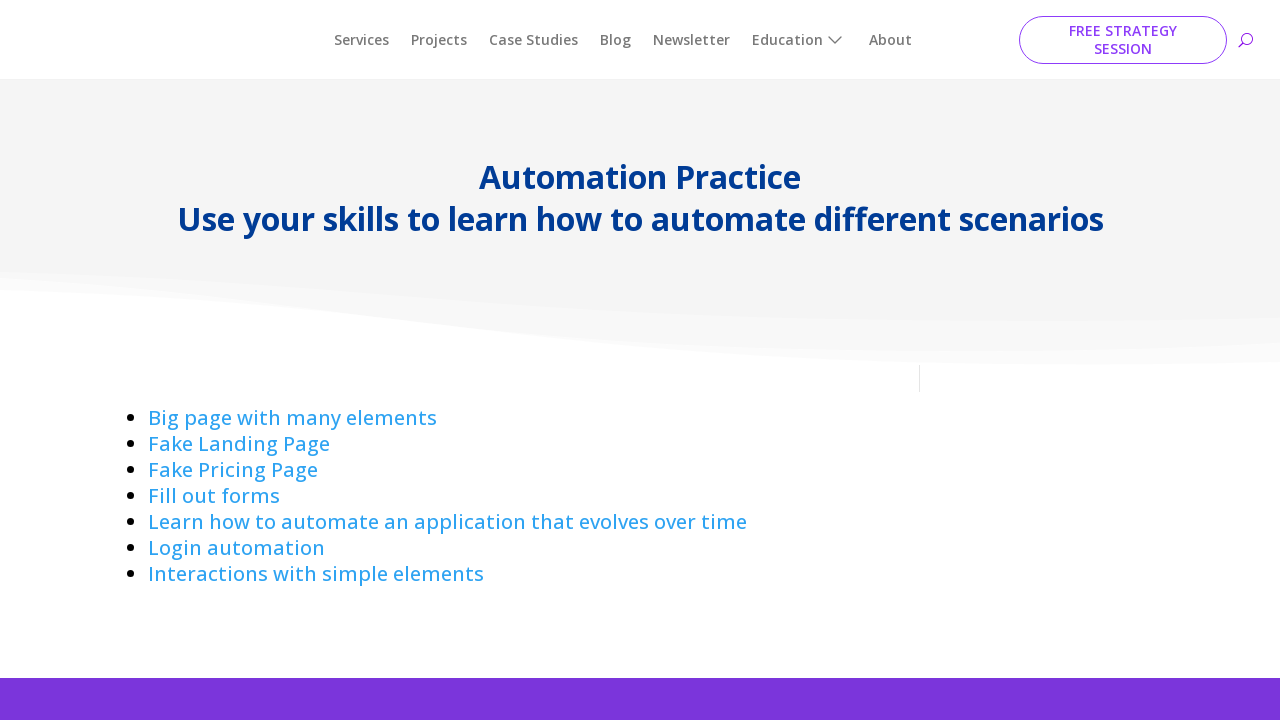

Clicked on Big page with many elements link at (292, 418) on text=Big page with many elements
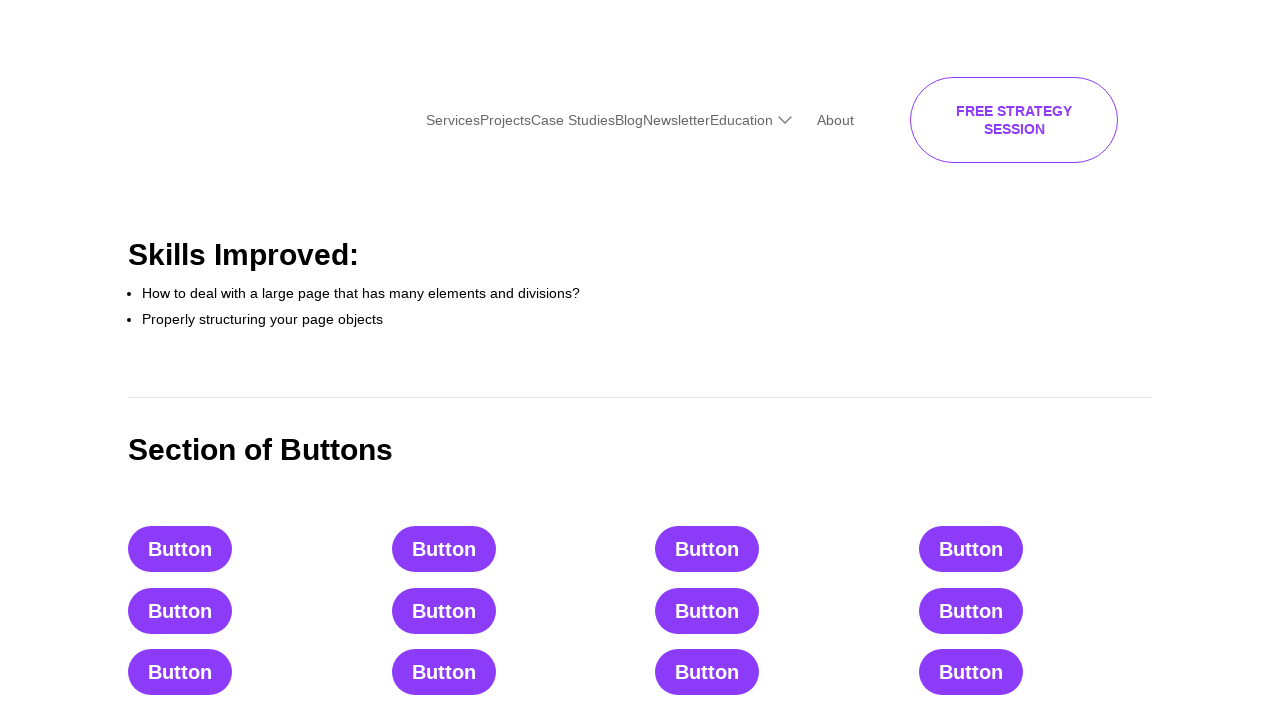

Verified footer logo is visible on the page
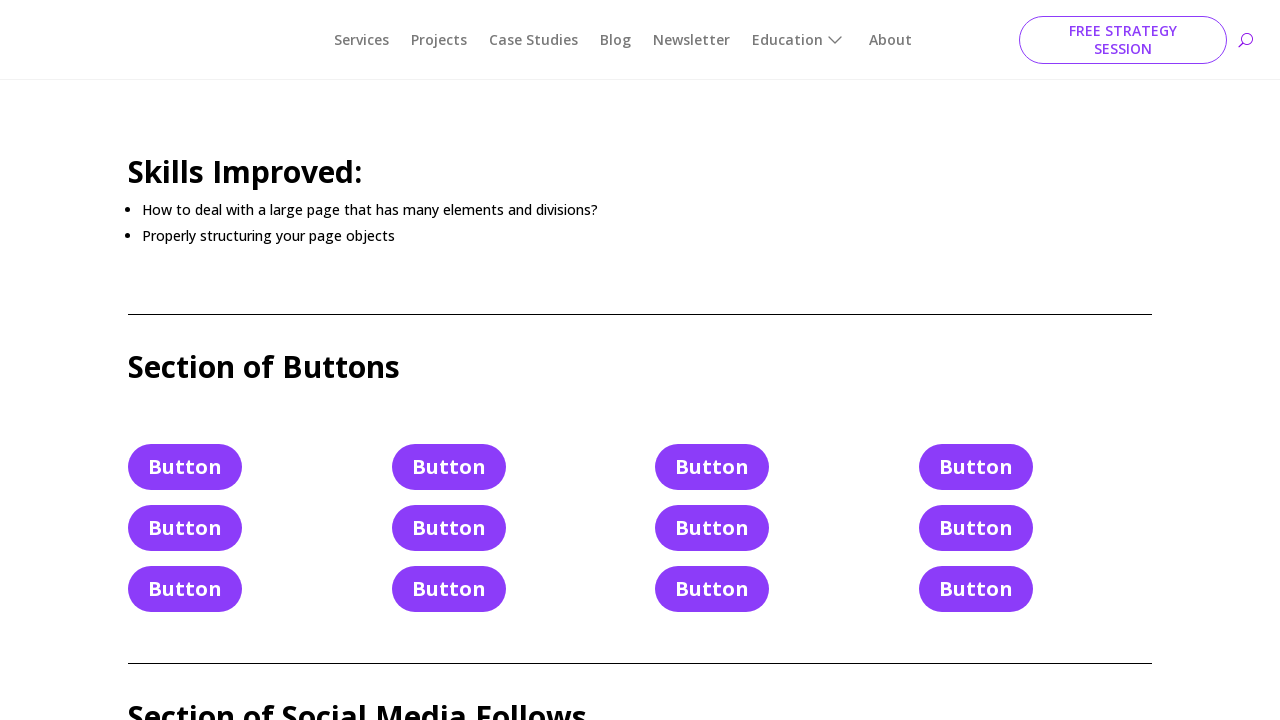

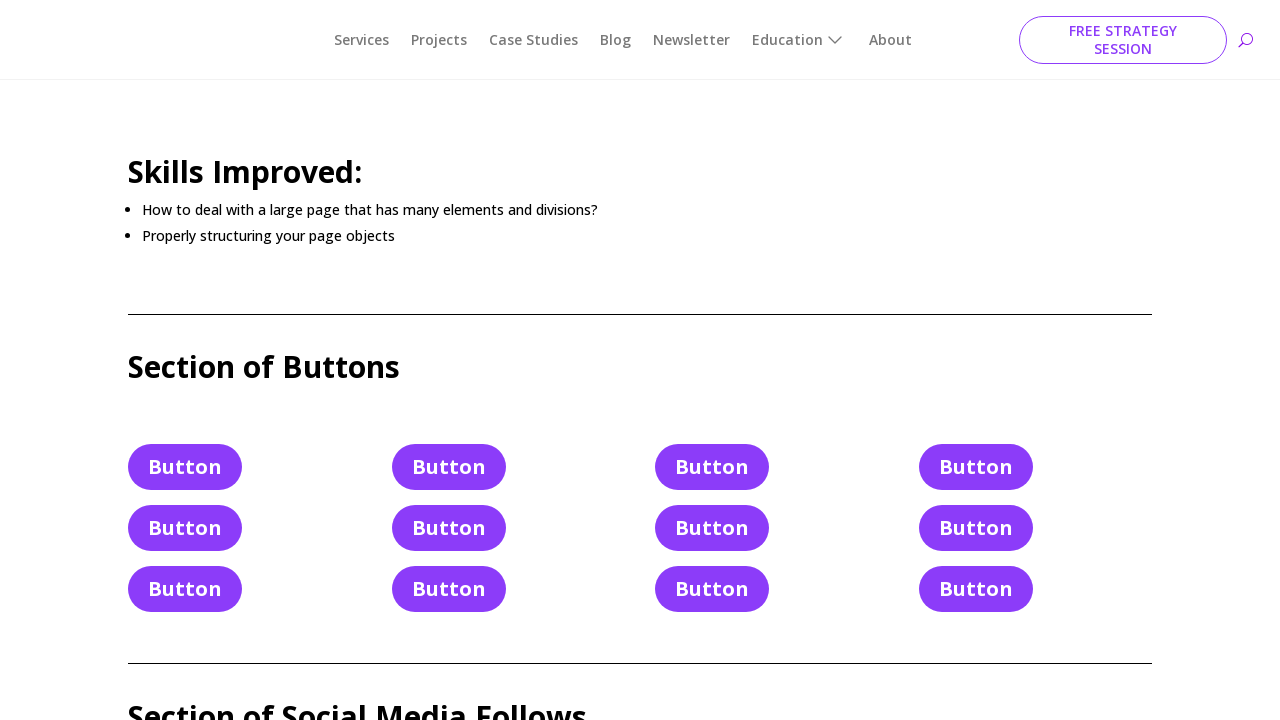